Tests DuckDuckGo search functionality by entering a search query and verifying the search results page loads with the expected title.

Starting URL: https://duckduckgo.com

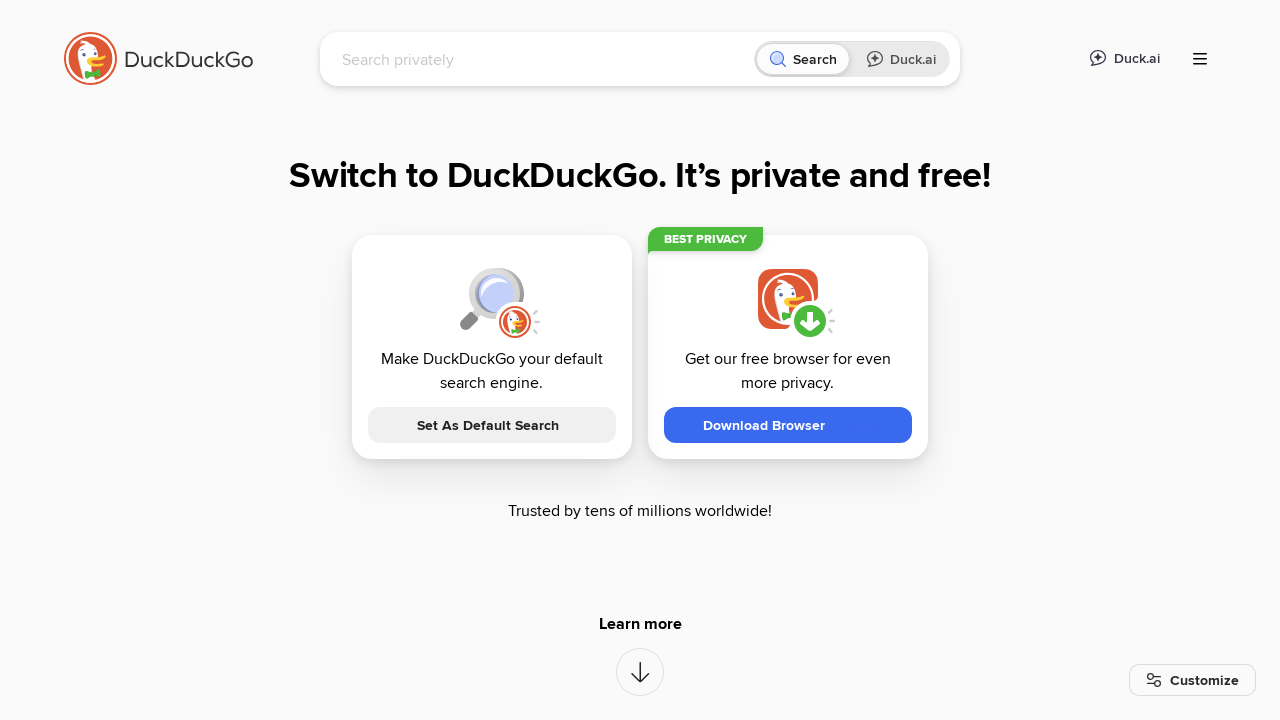

Clicked on the search input field at (544, 59) on [name="q"]
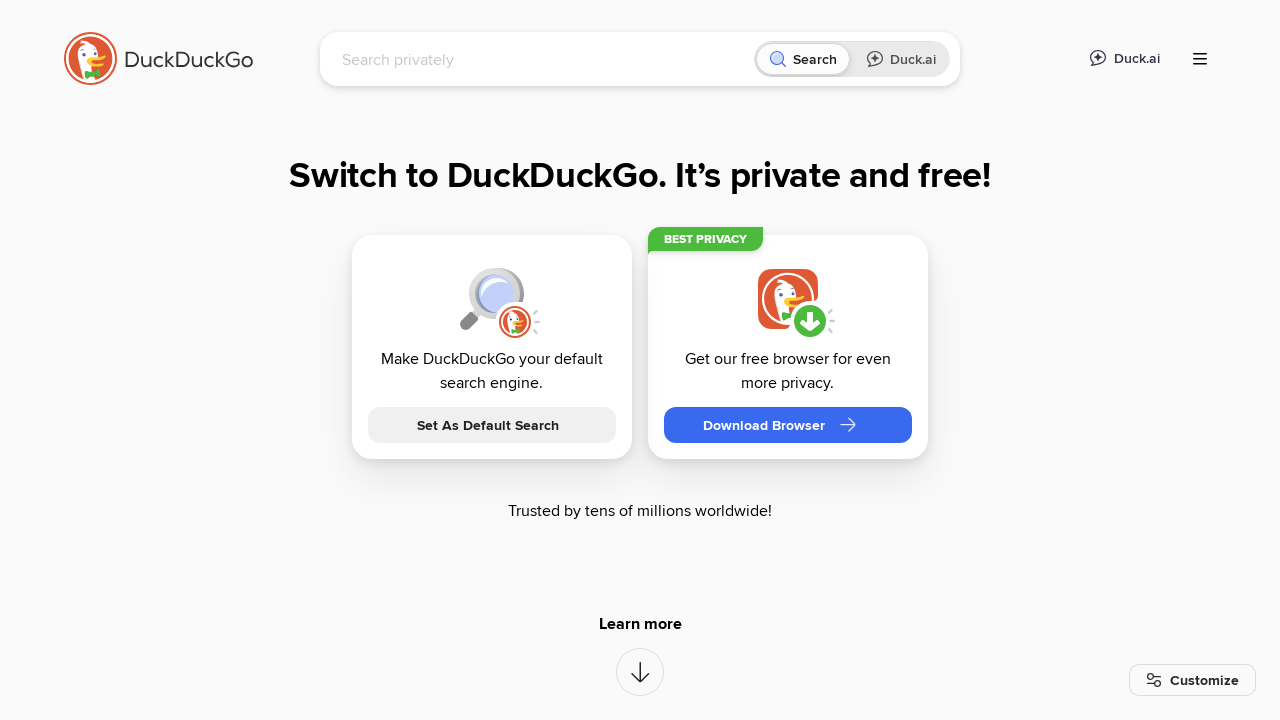

Typed 'LambdaTest' in the search field on [name="q"]
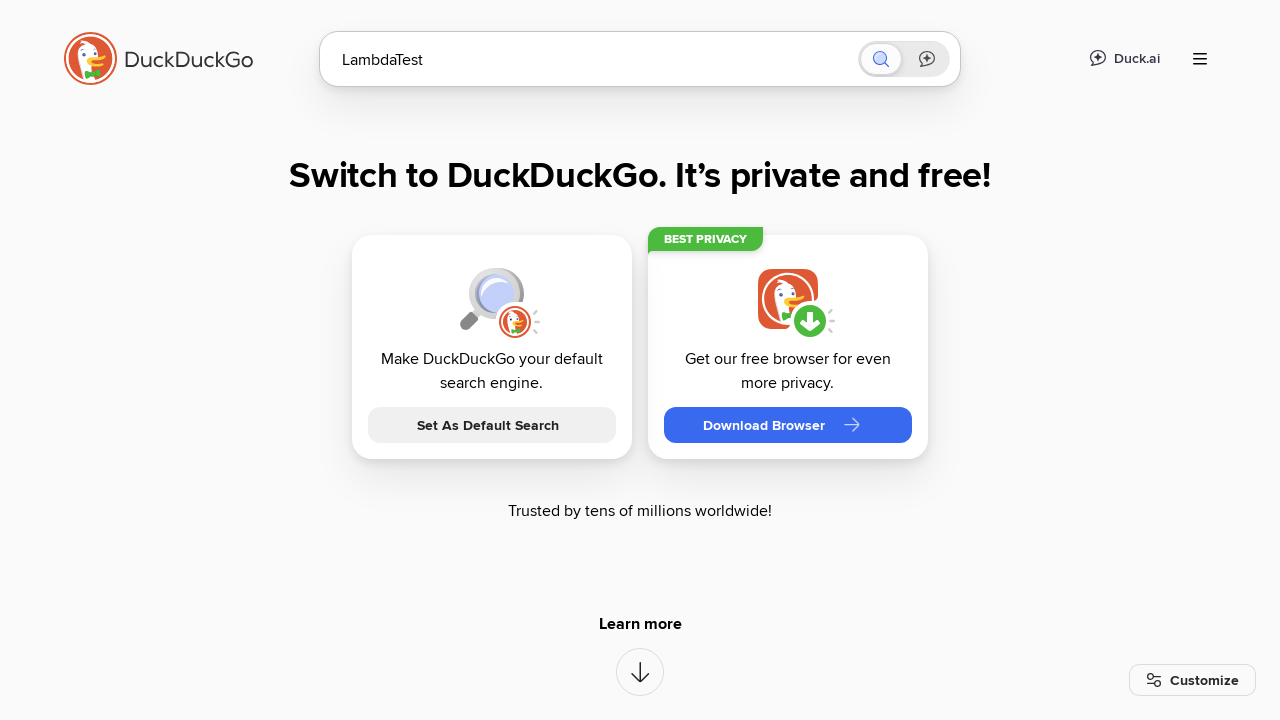

Pressed Enter to submit the search query on [name="q"]
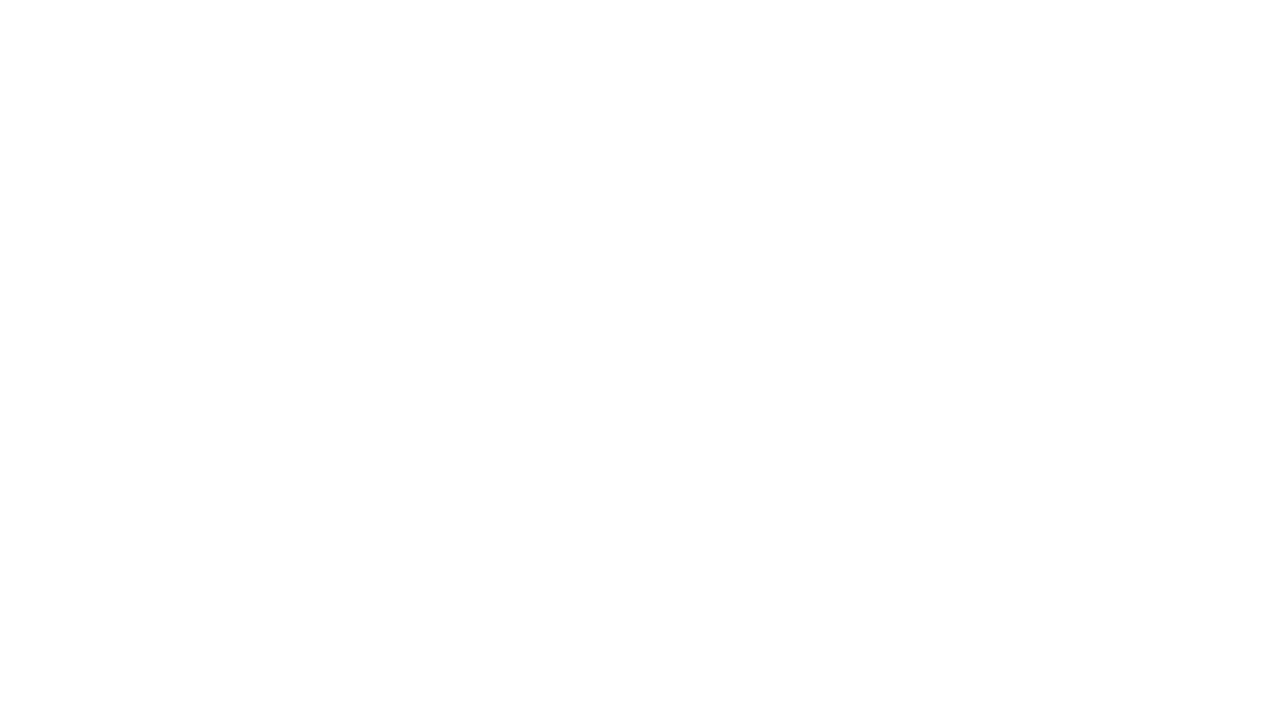

Page loaded successfully
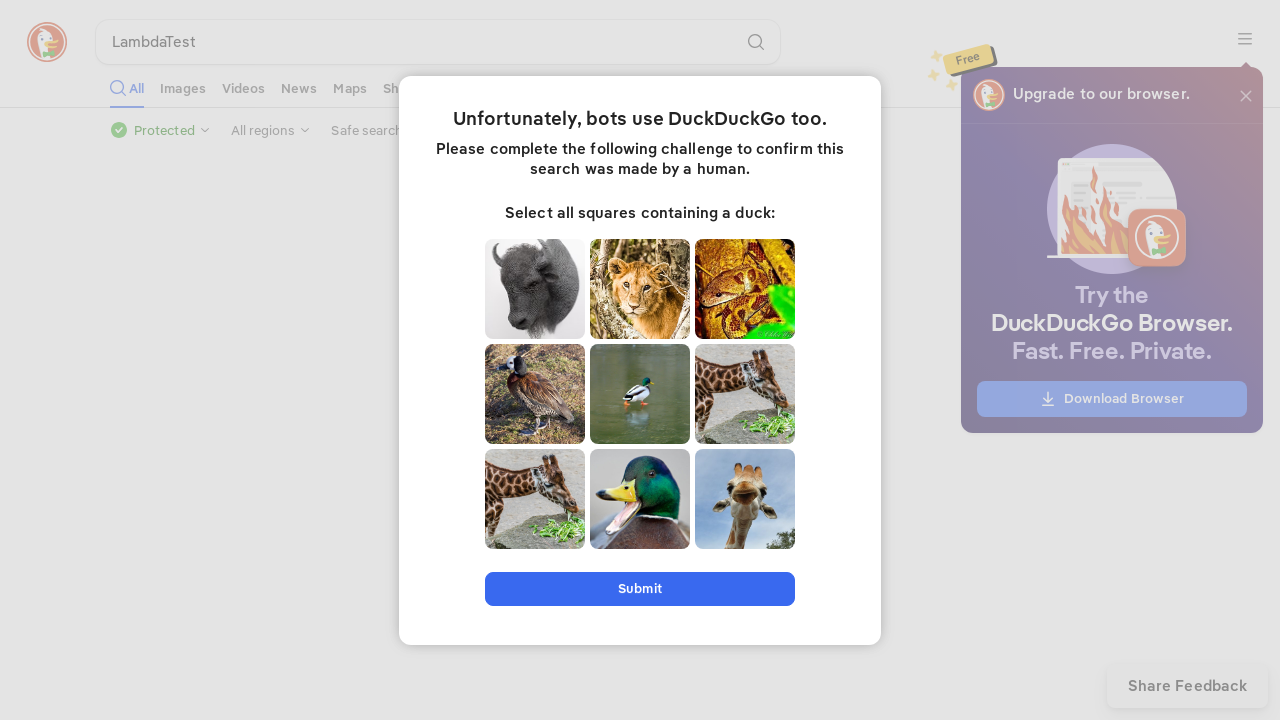

Retrieved page title: 'LambdaTest at DuckDuckGo'
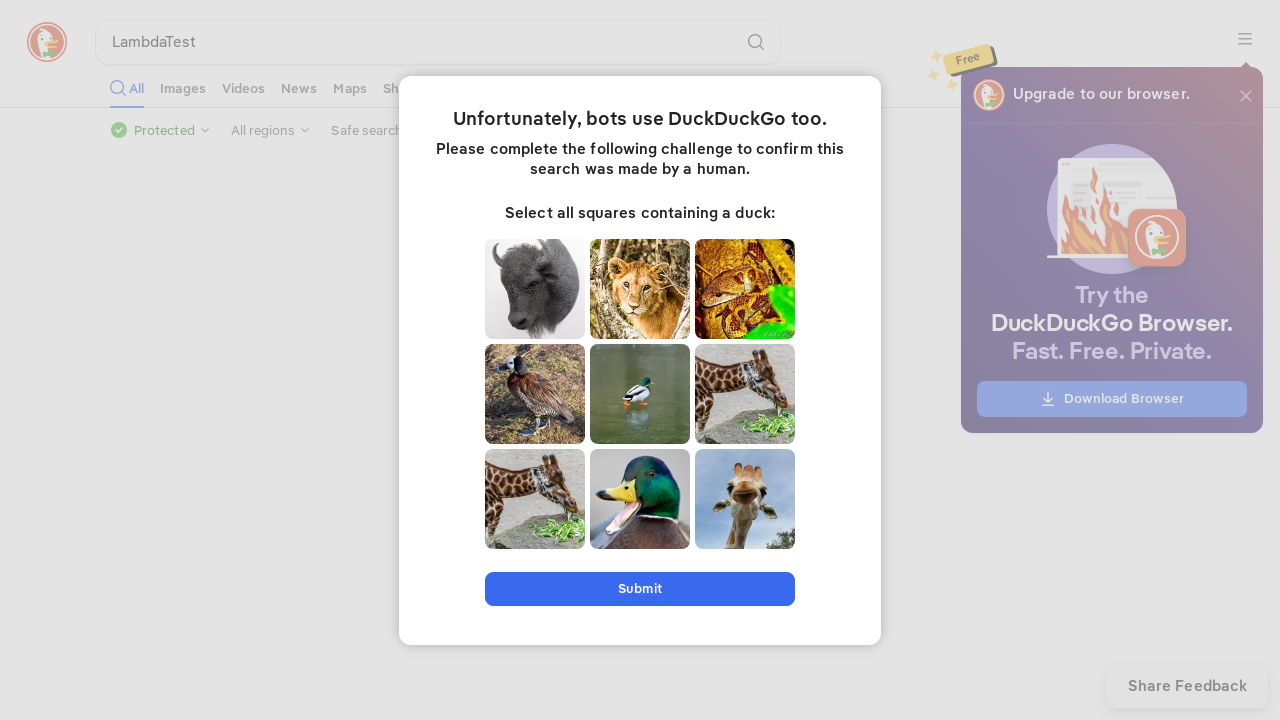

Verified that page title contains 'LambdaTest'
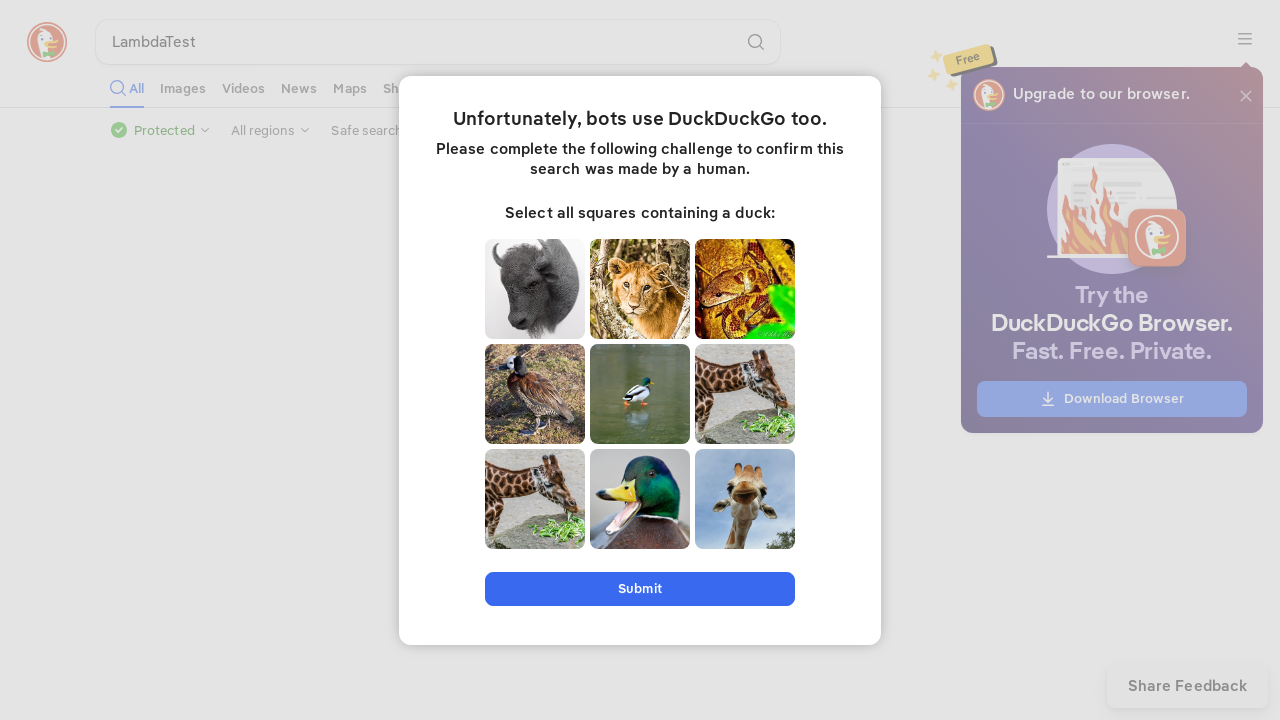

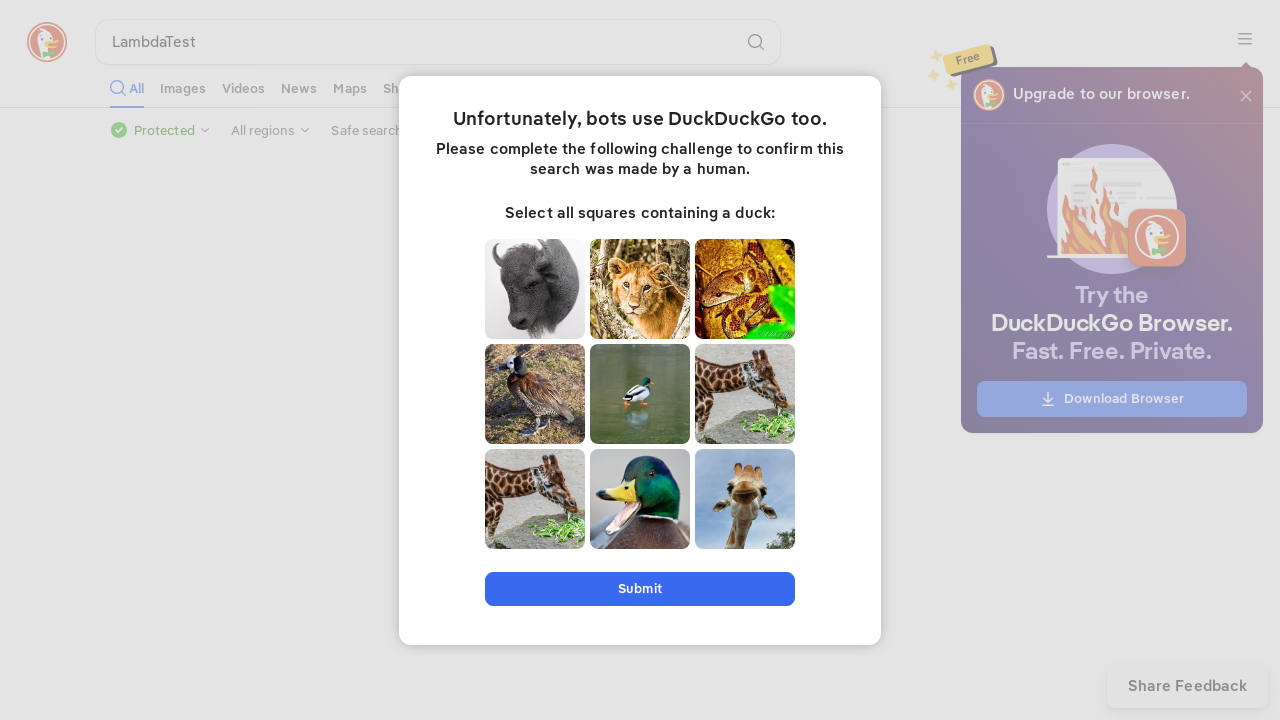